Navigates to W3Schools JavaScript tutorial page and scrolls to the "Learning Speed" section

Starting URL: https://www.w3schools.com/js/

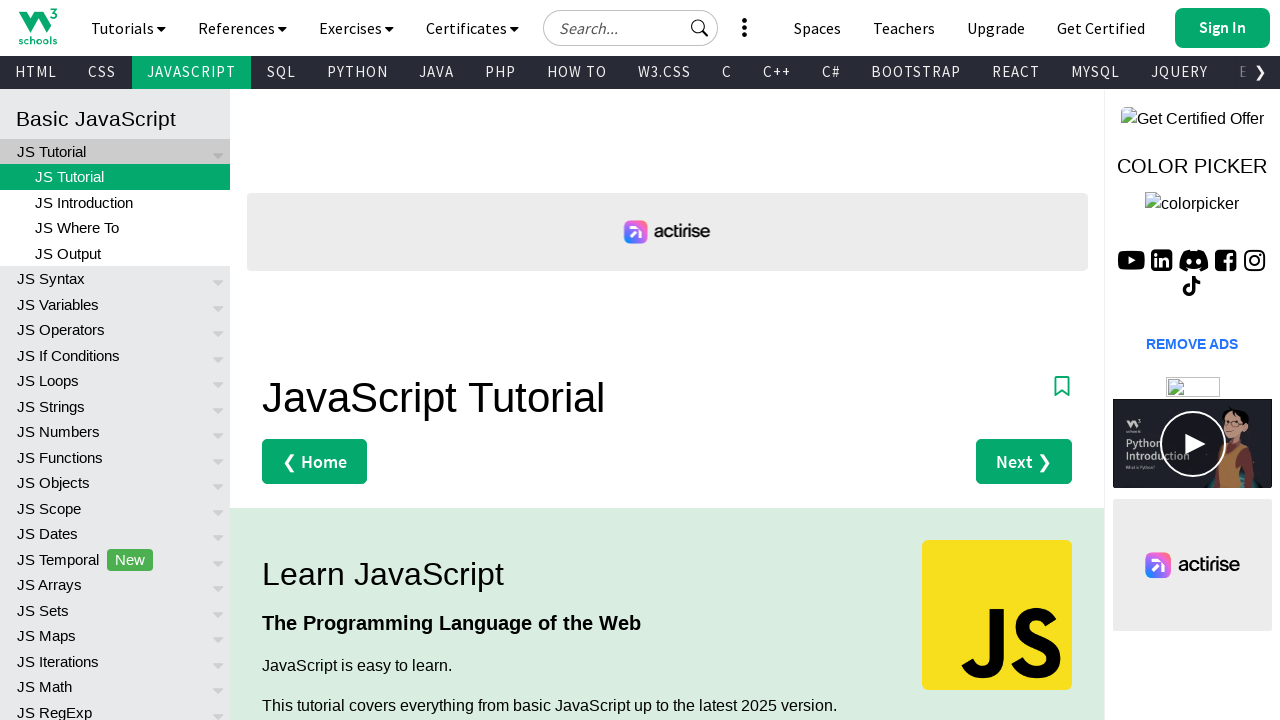

Located the 'Learning Speed' heading element
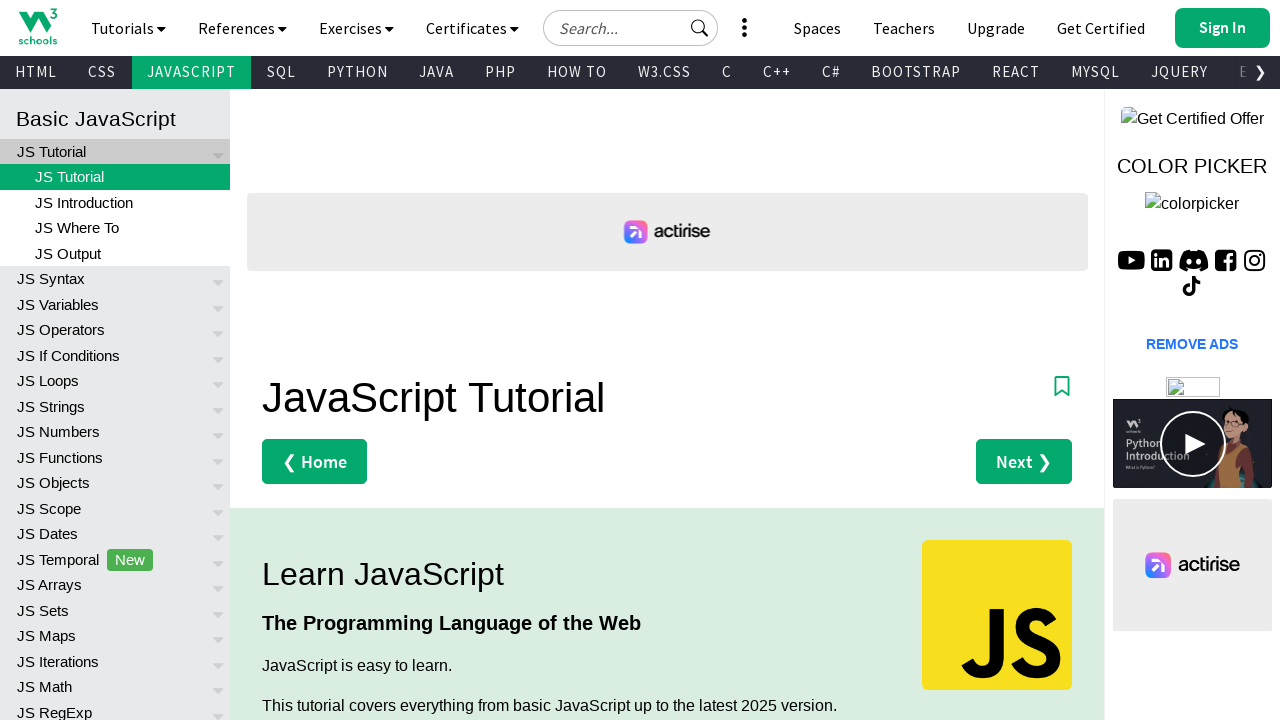

Scrolled to the 'Learning Speed' section
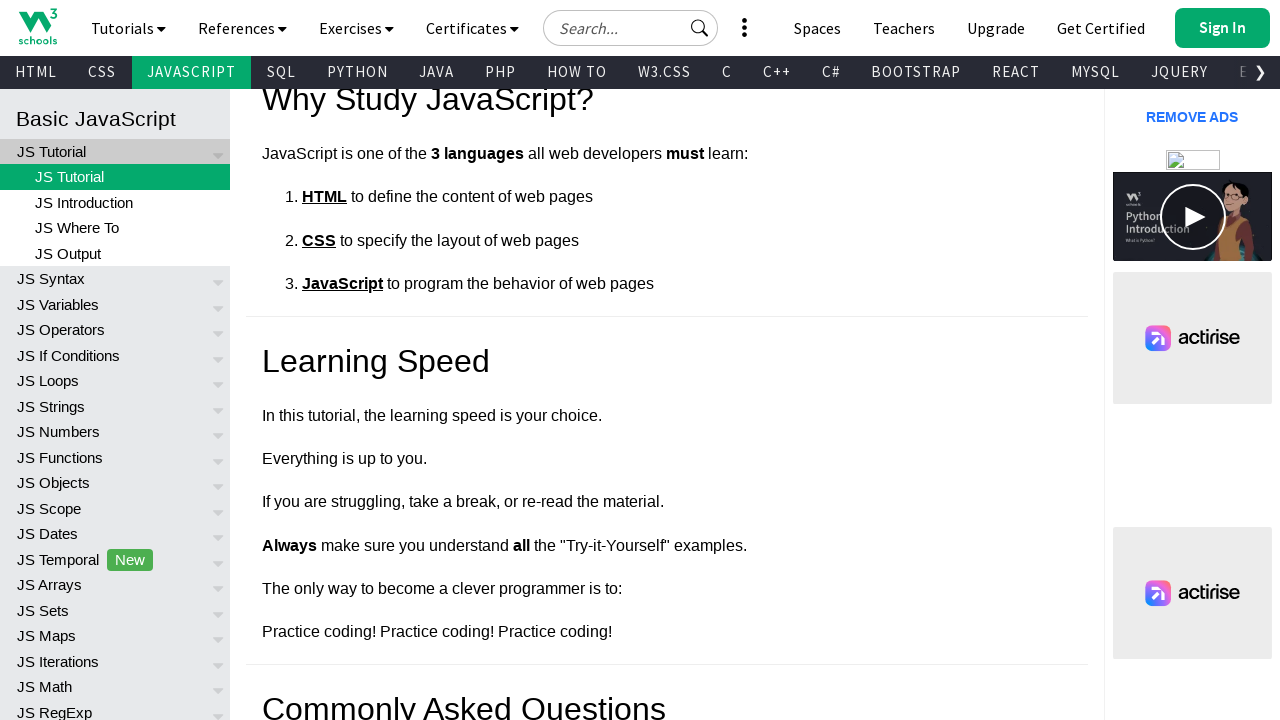

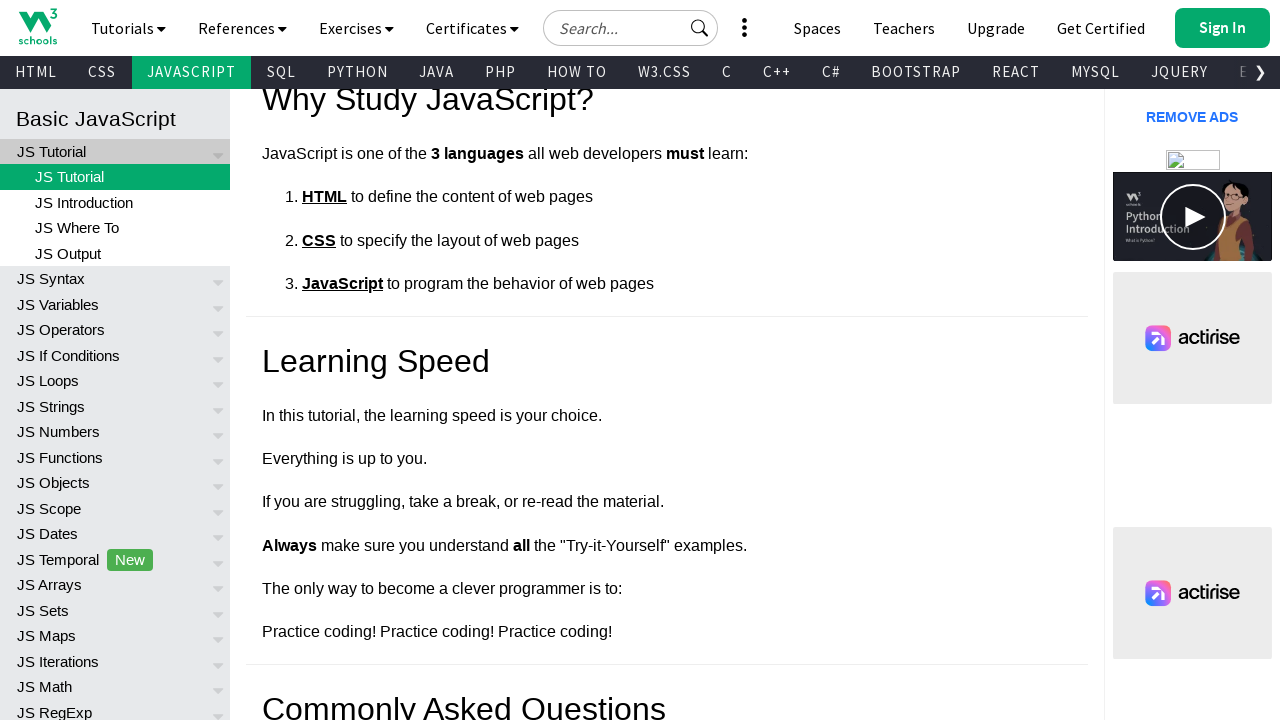